Tests that entering 64 shows an alert with the correct square root (8.00) without remainder

Starting URL: https://kristinek.github.io/site/tasks/enter_a_number

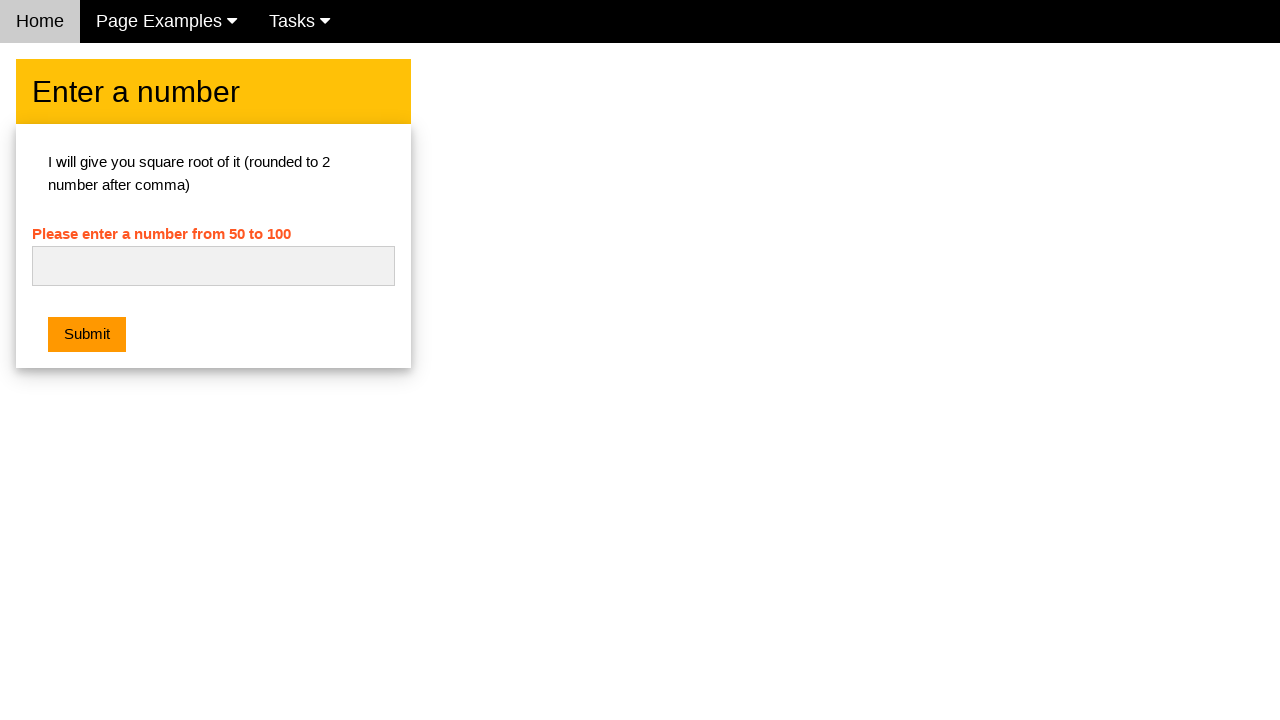

Navigated to square root calculator page
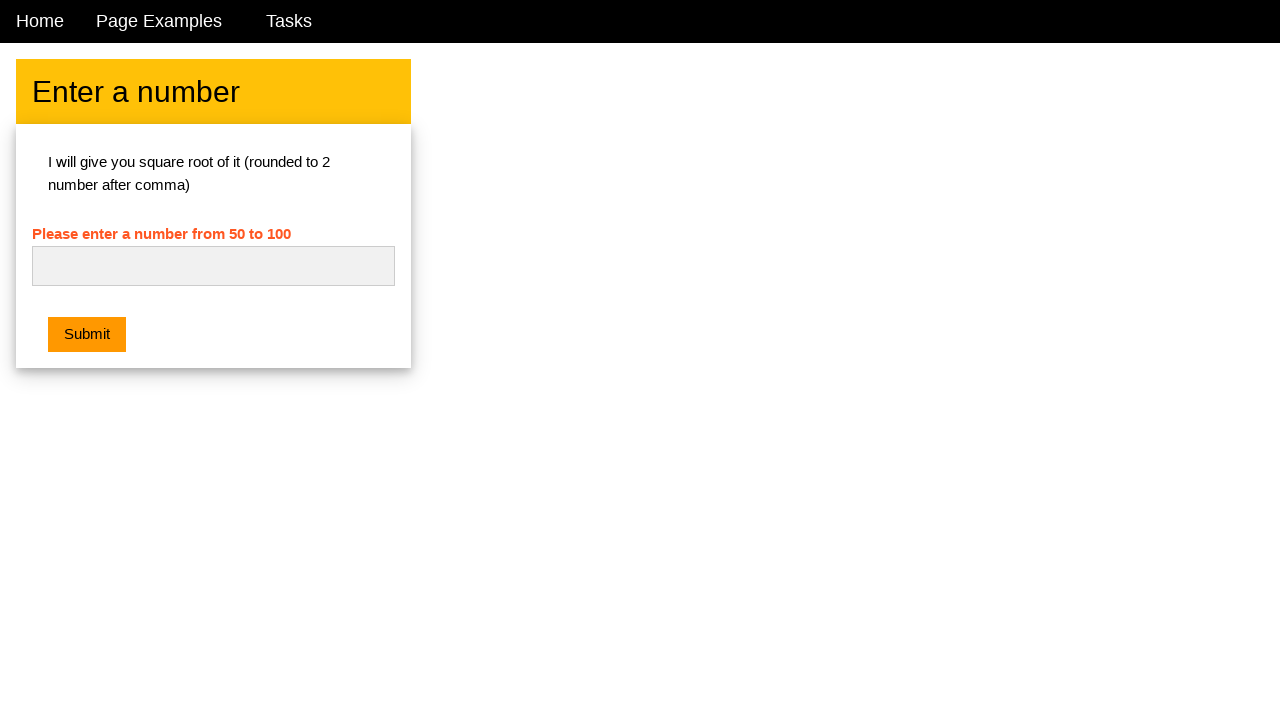

Clicked on the number input field at (213, 266) on #numb
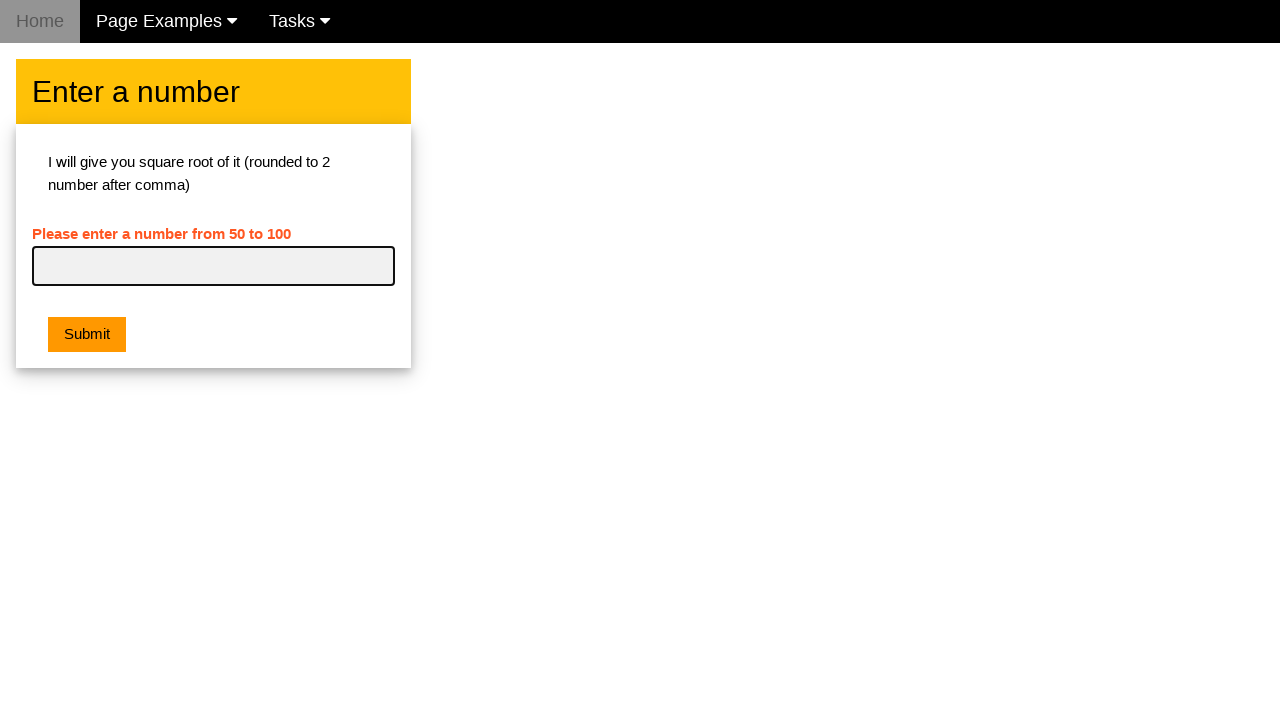

Filled input field with '64' on #numb
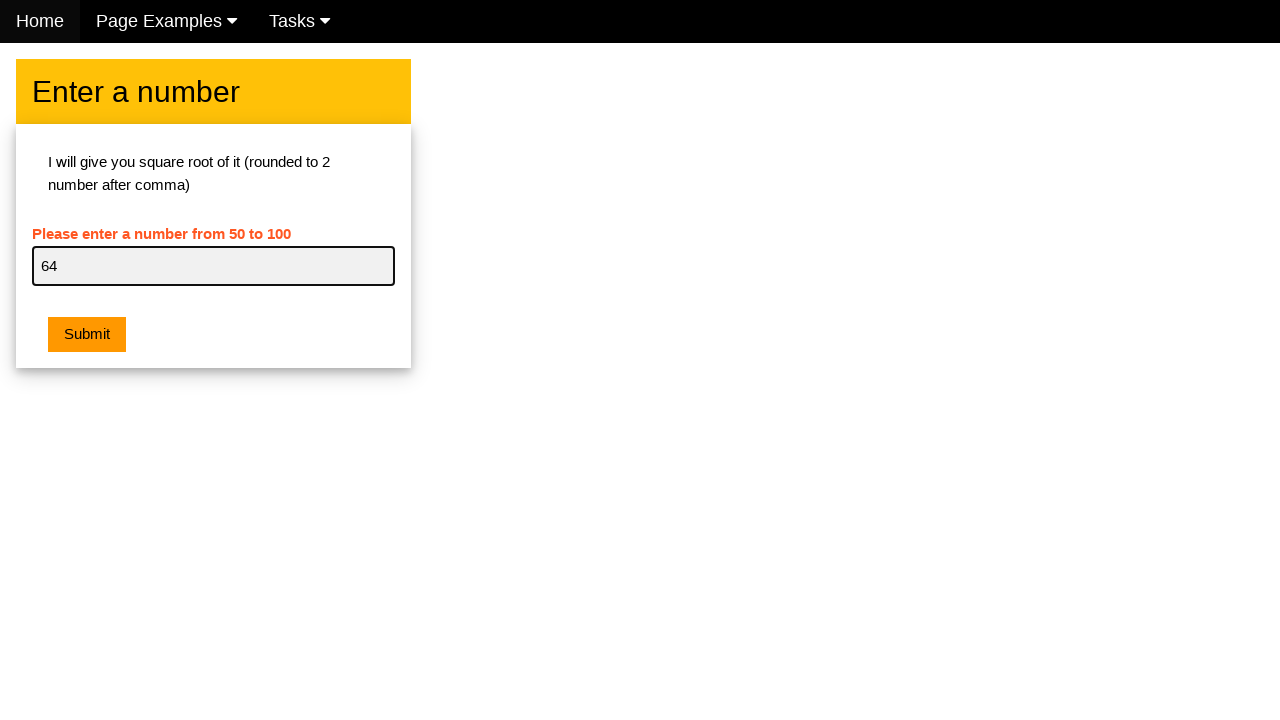

Clicked the submit button at (87, 335) on .w3-btn
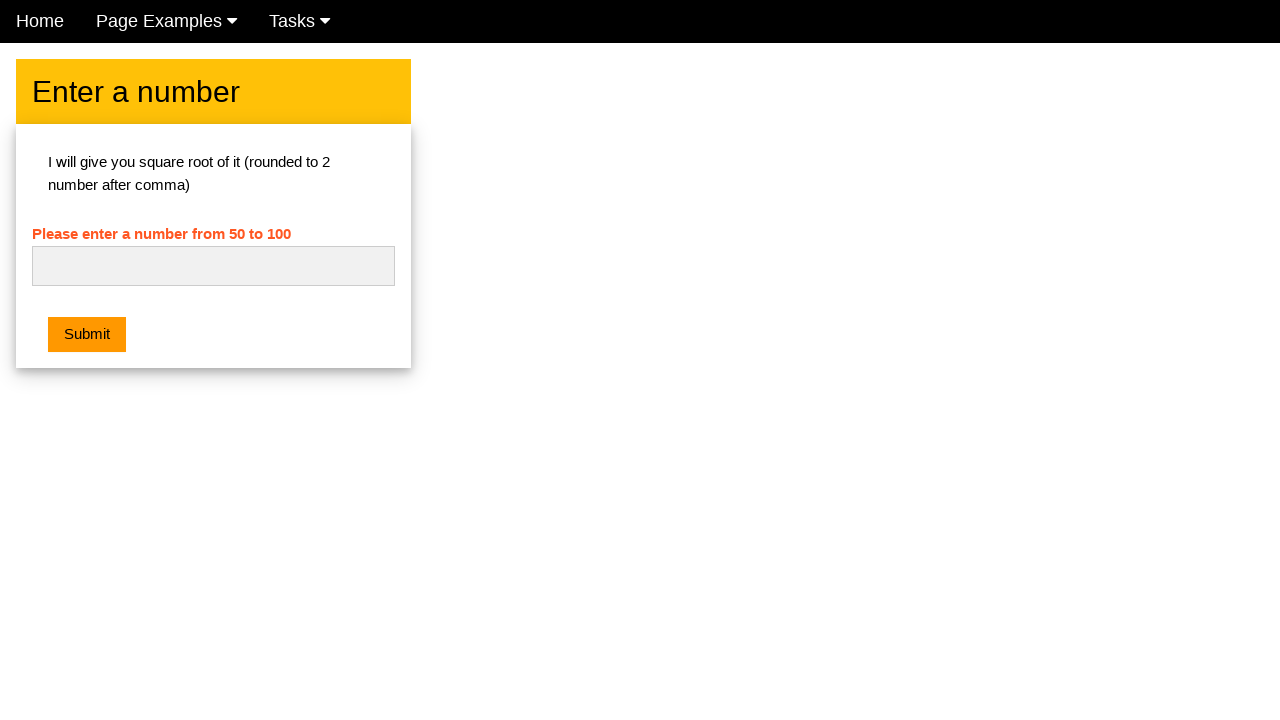

Alert dialog handled - verified message 'Square root of 64 is 8.00' and accepted
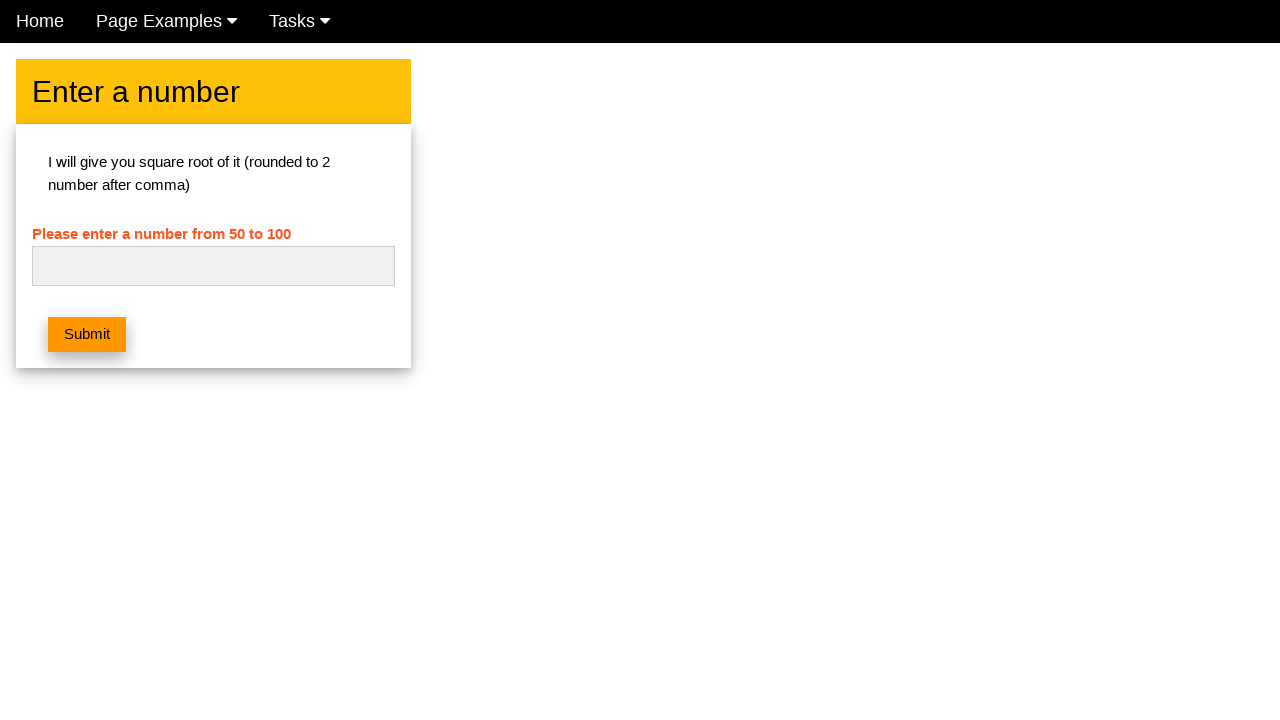

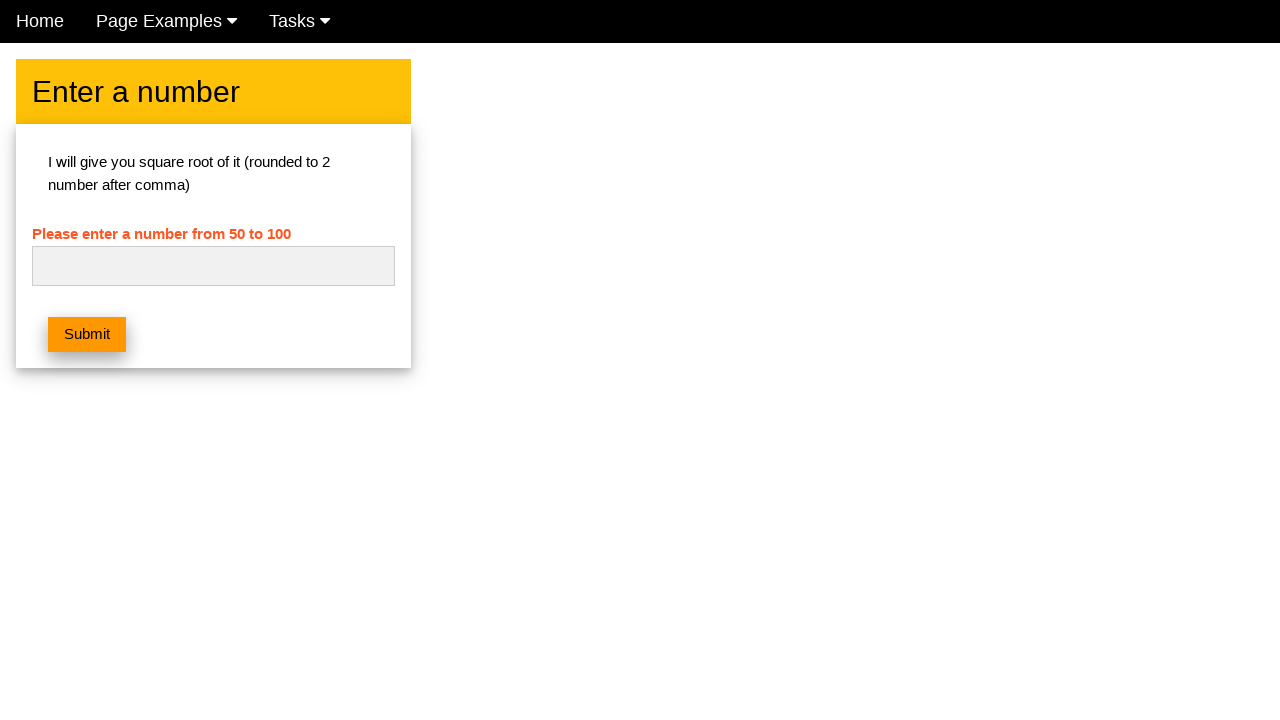